Tests draggable element functionality by clicking, holding, and moving an element by a specific offset

Starting URL: https://demoqa.com/dragabble

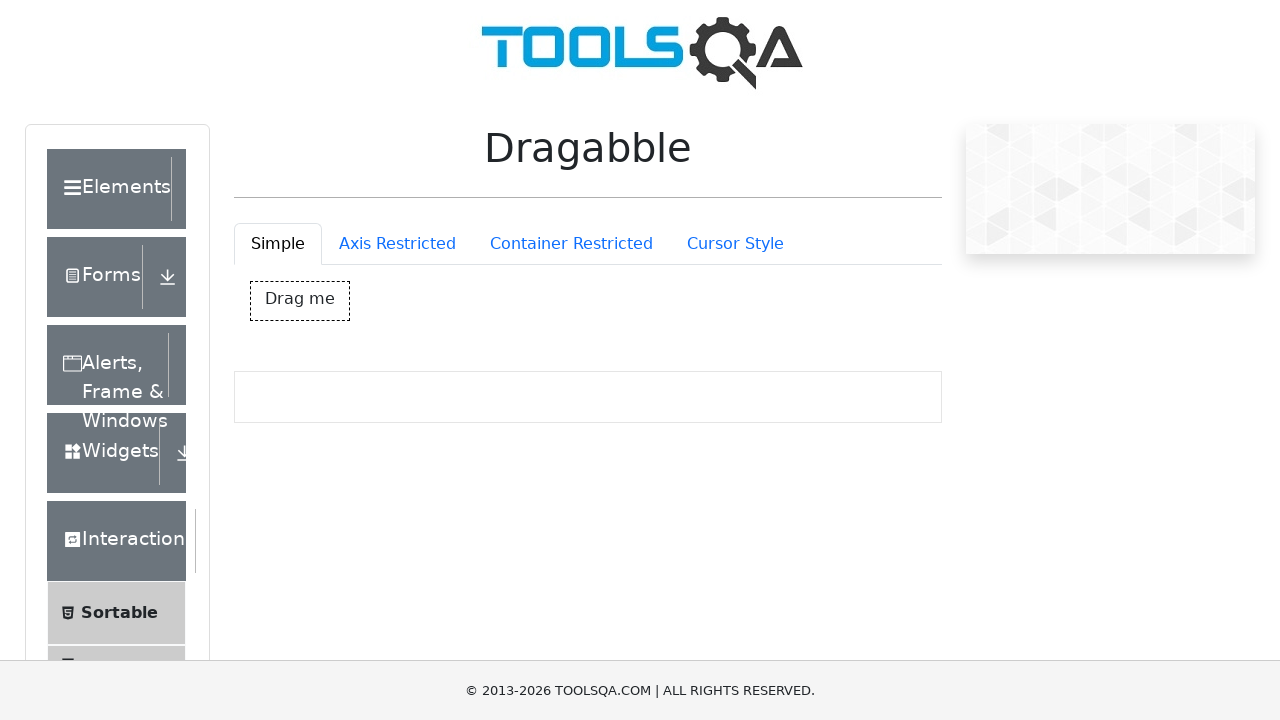

Waited for drag box element to load
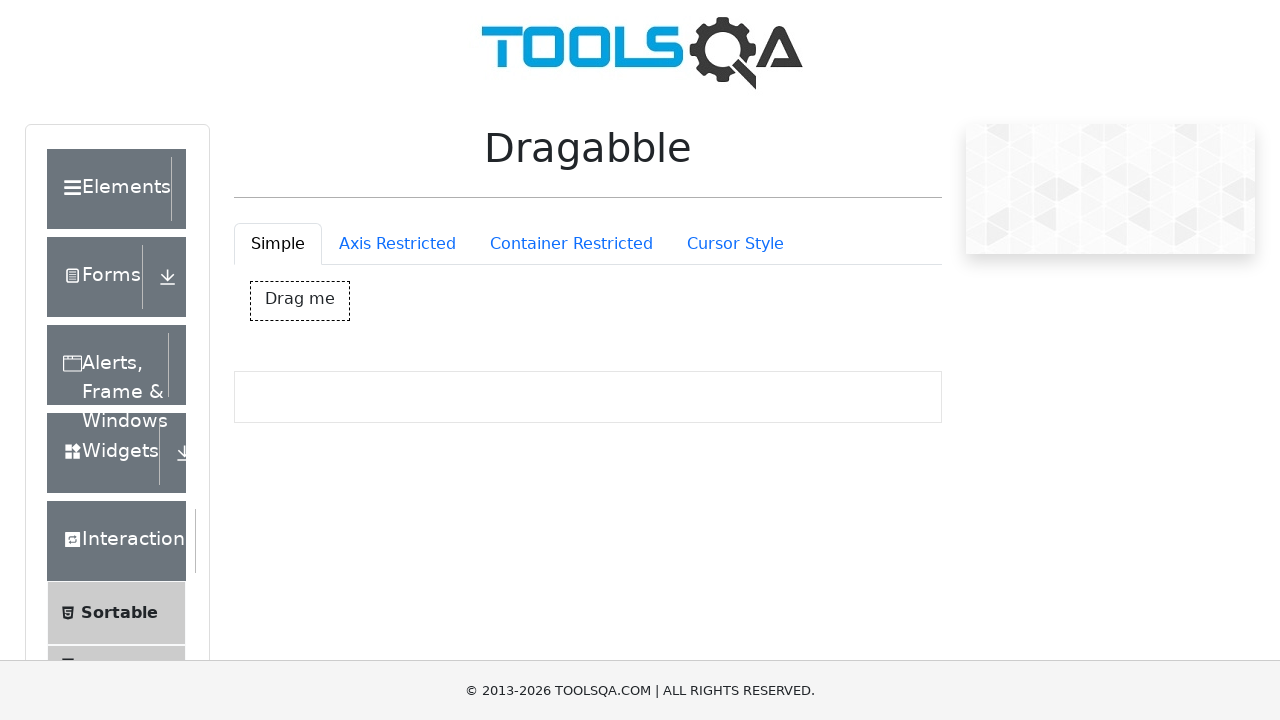

Located draggable element #dragBox
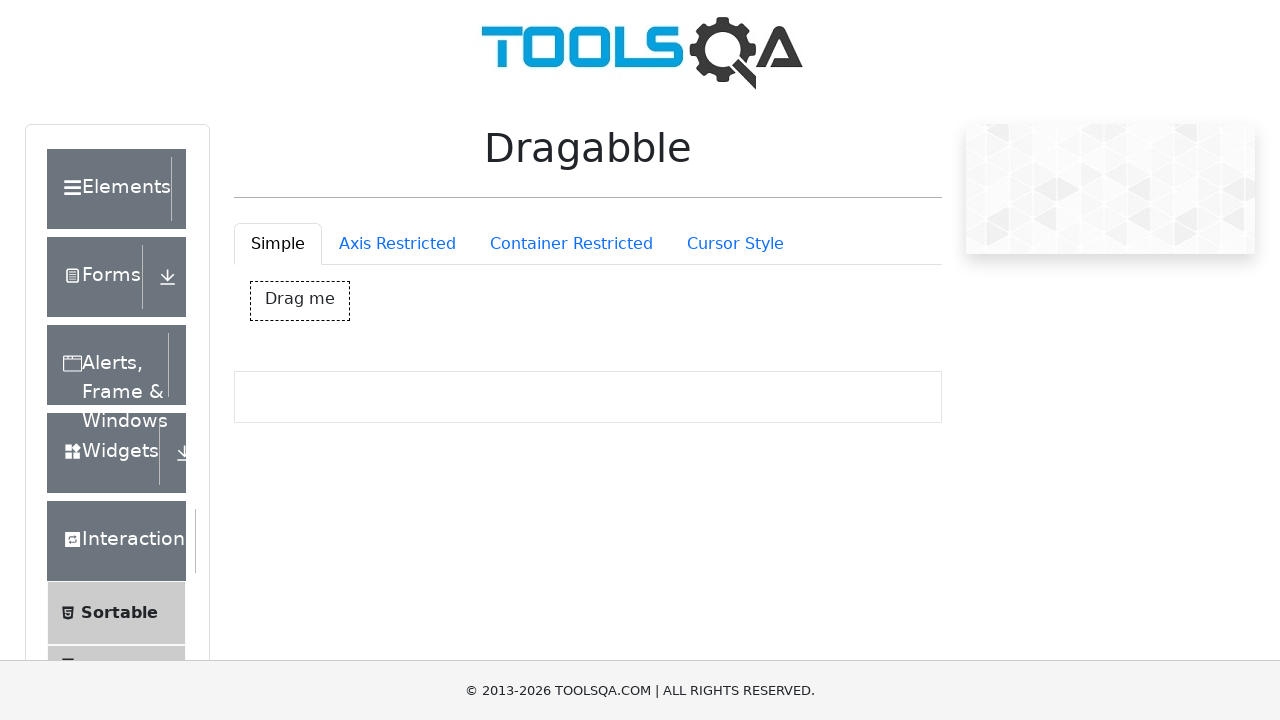

Retrieved bounding box coordinates of draggable element
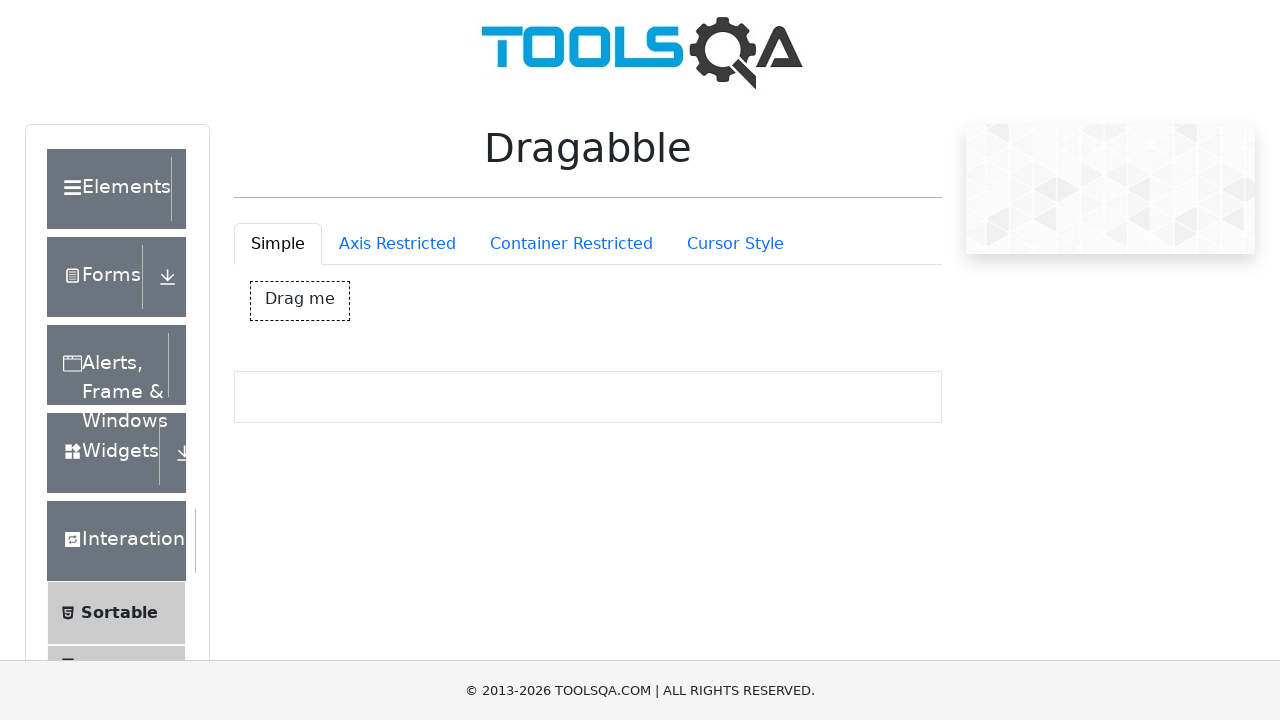

Moved mouse to center of draggable element at (300, 301)
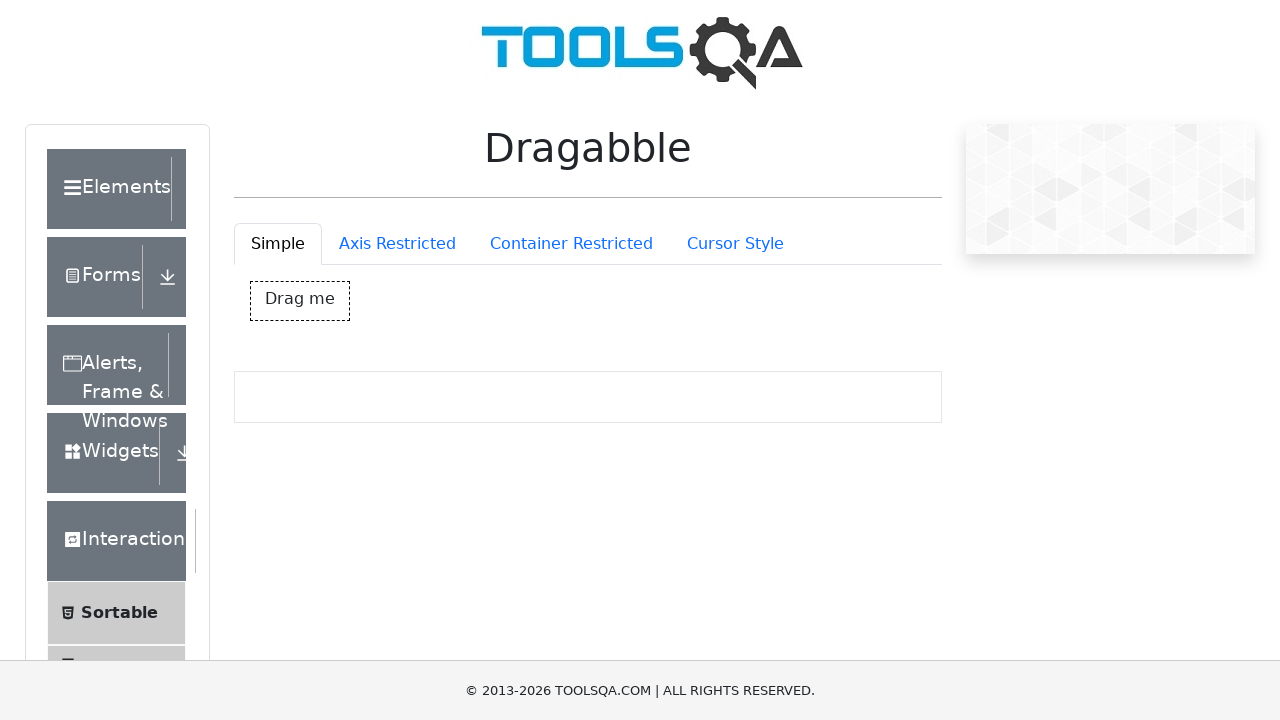

Pressed mouse button down to start dragging at (300, 301)
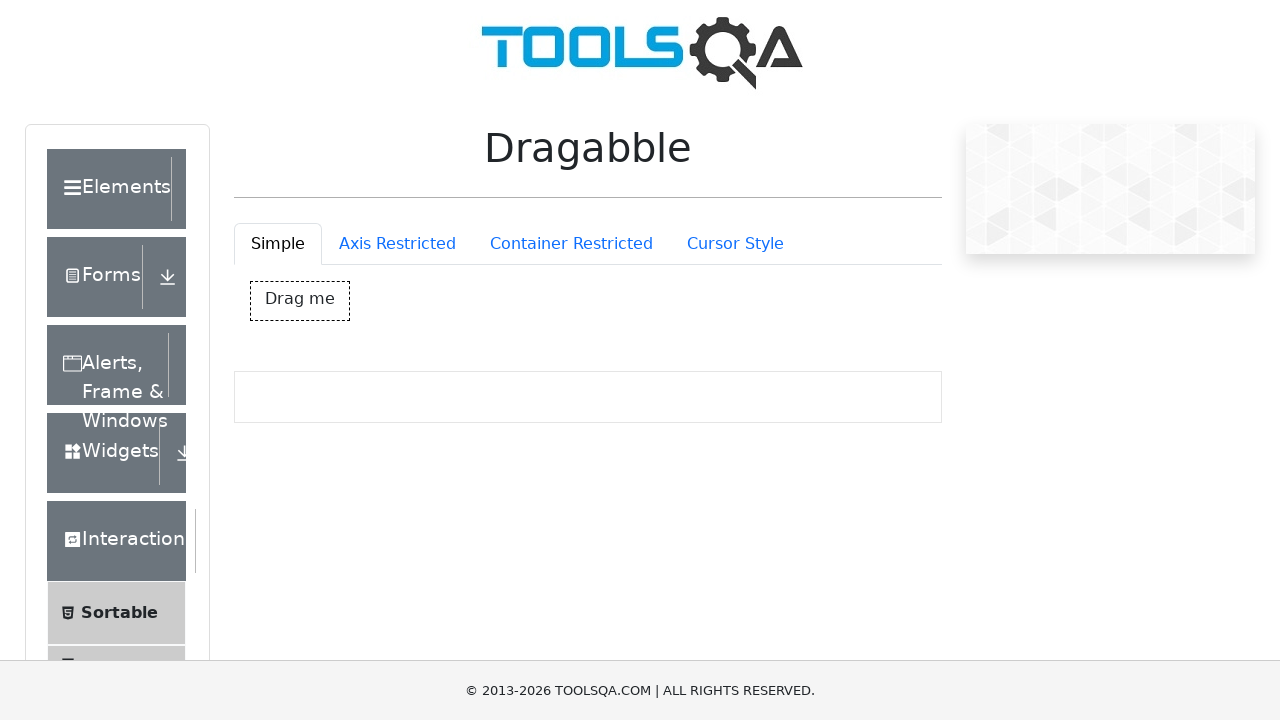

Dragged element by offset (200px right, 80px down) at (500, 381)
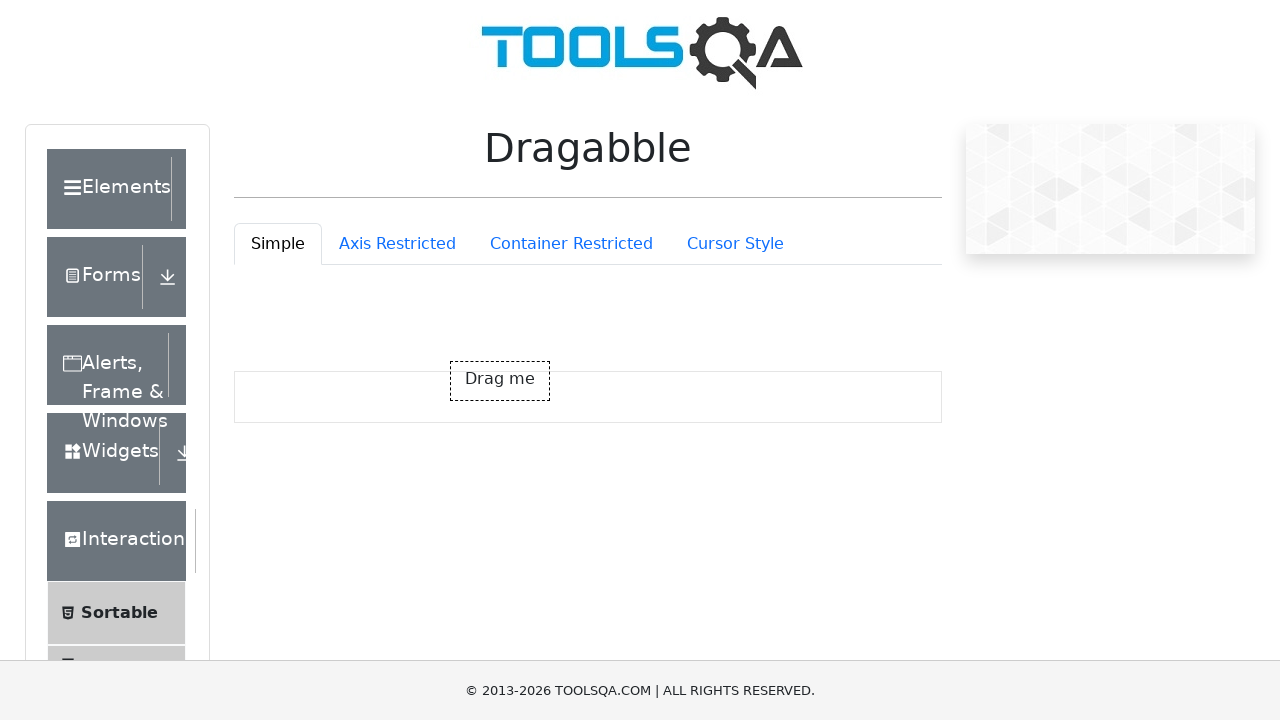

Released mouse button to complete drag operation at (500, 381)
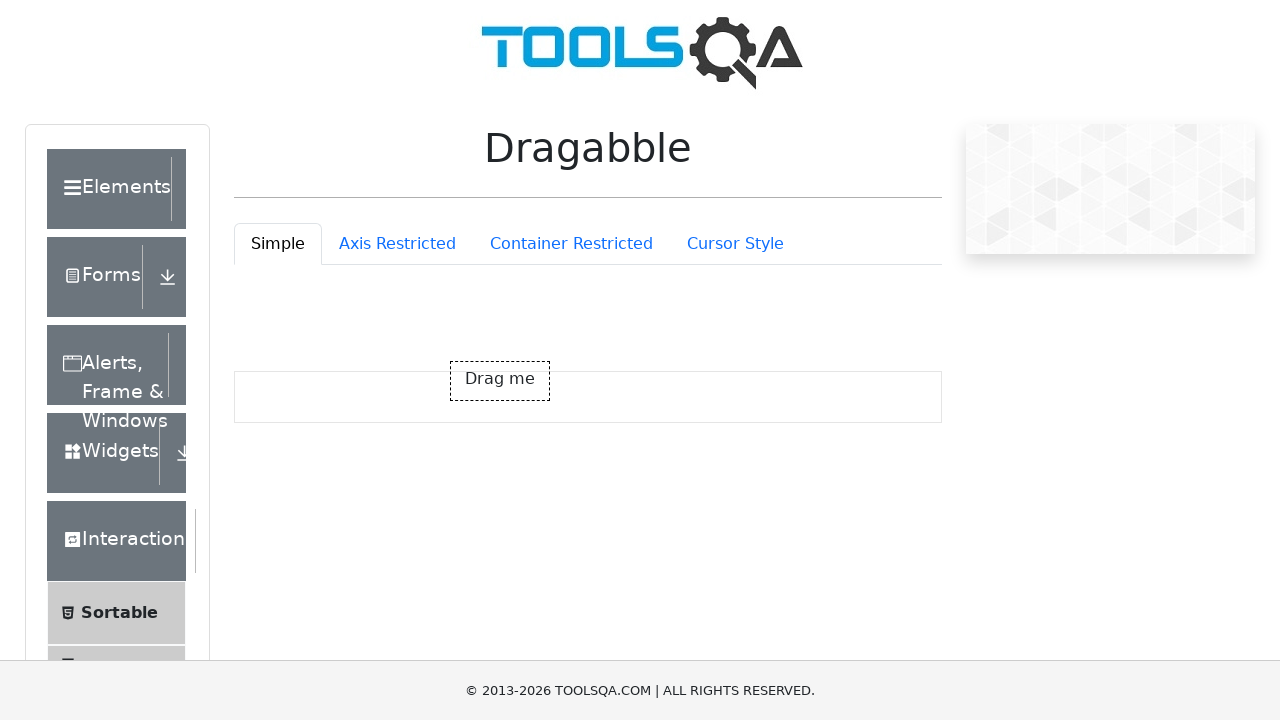

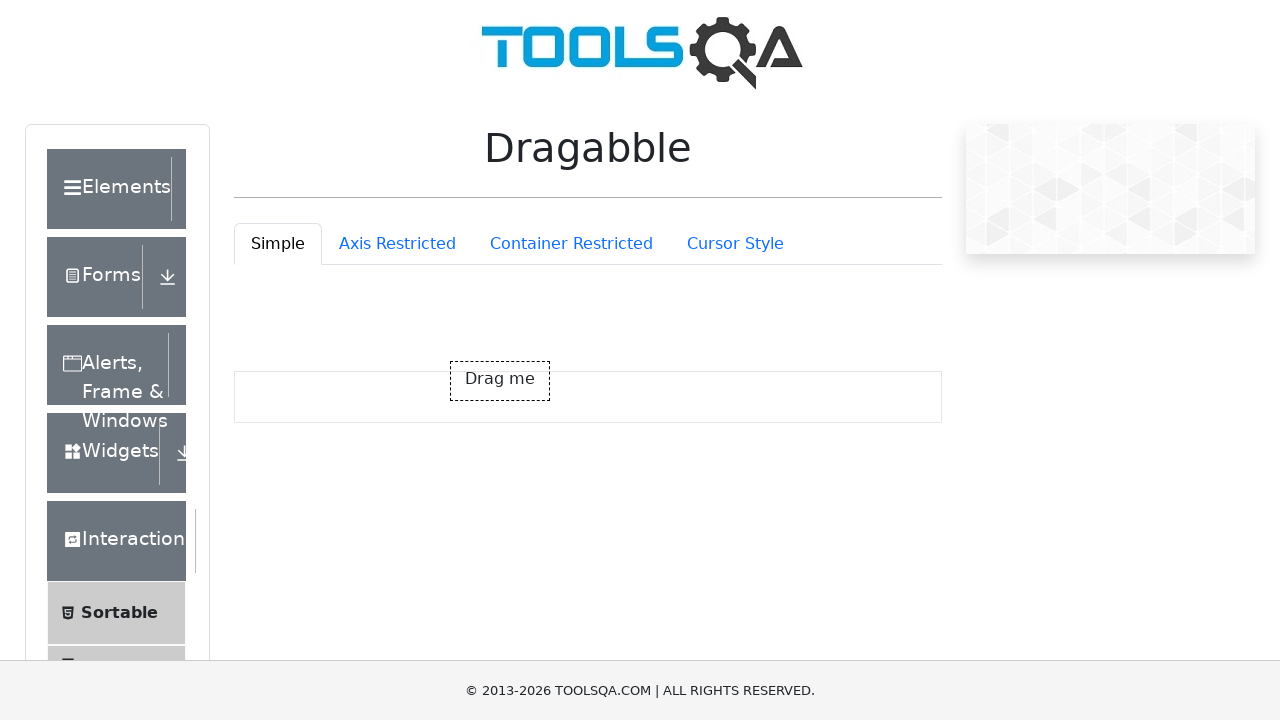